Navigates to a demo site, clicks on Pavilion link which opens a new tab, hovers over Selenium menu and clicks Selenium-Python submenu, then validates that there are 22 links on the page

Starting URL: https://skpatro.github.io/demo/iframes/

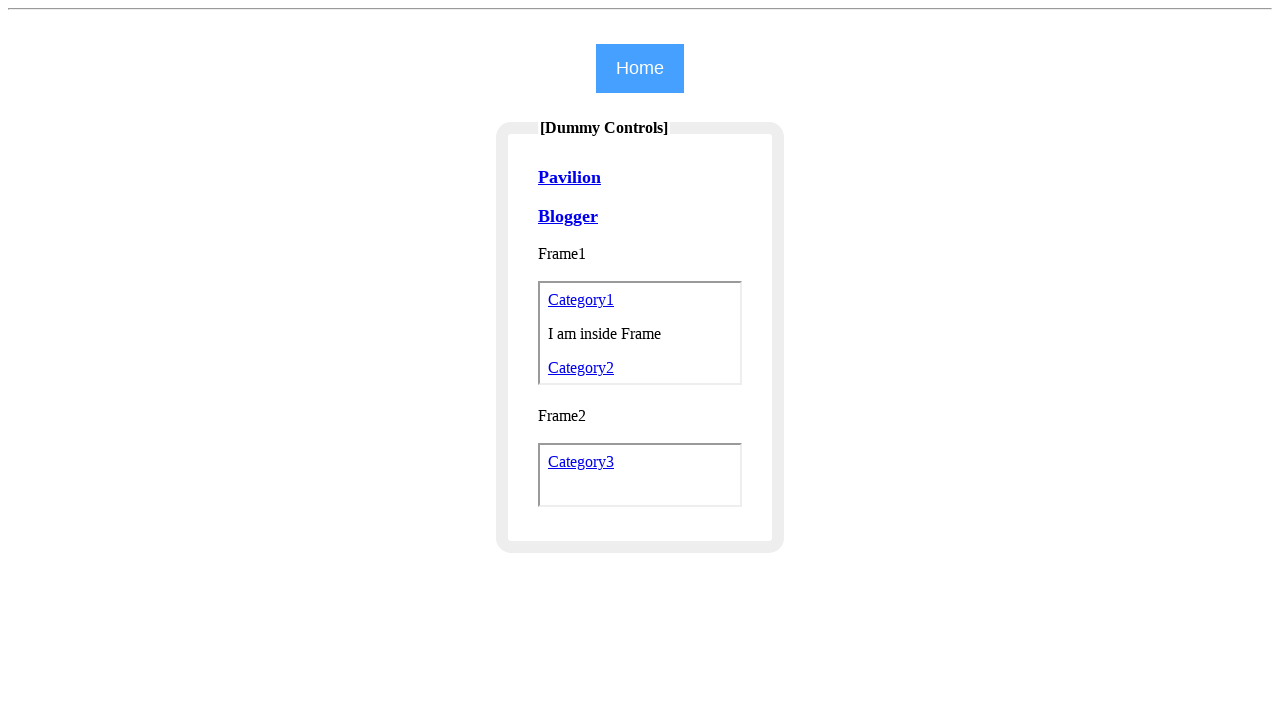

Navigated to demo site at https://skpatro.github.io/demo/iframes/
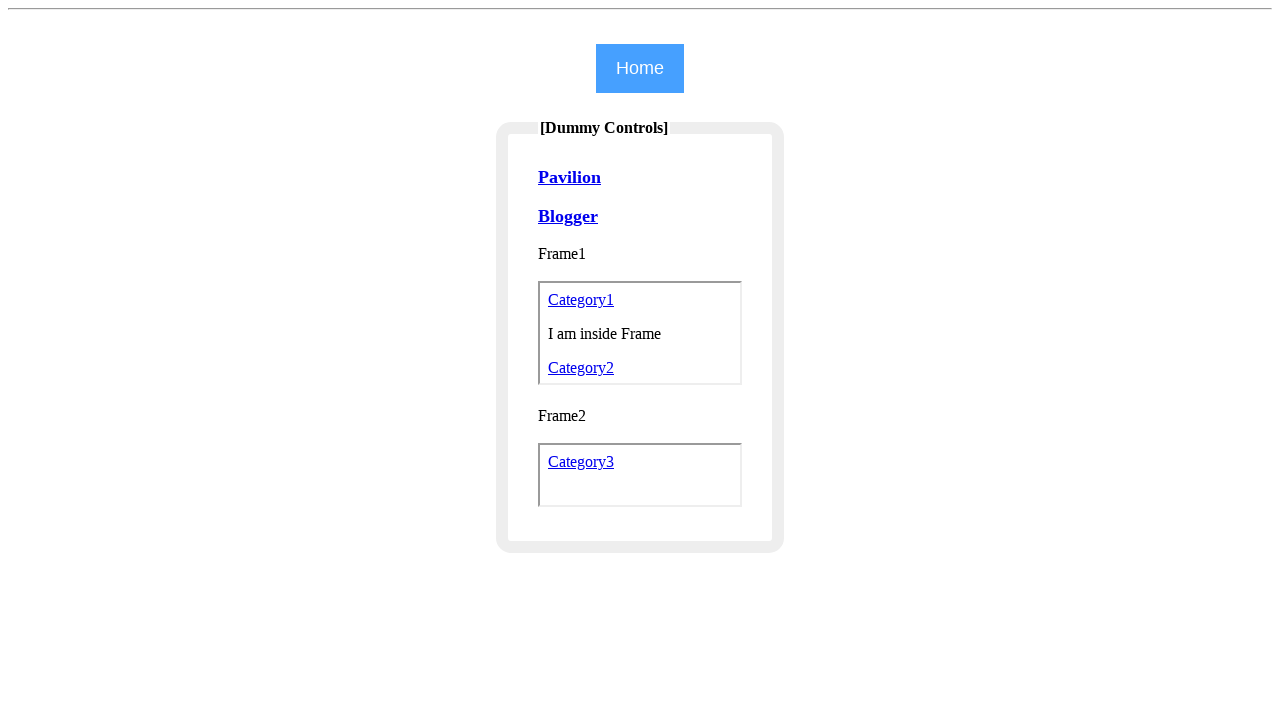

Clicked on Pavilion link to open new tab at (570, 177) on xpath=//a[contains(text(), 'Pavilion')]
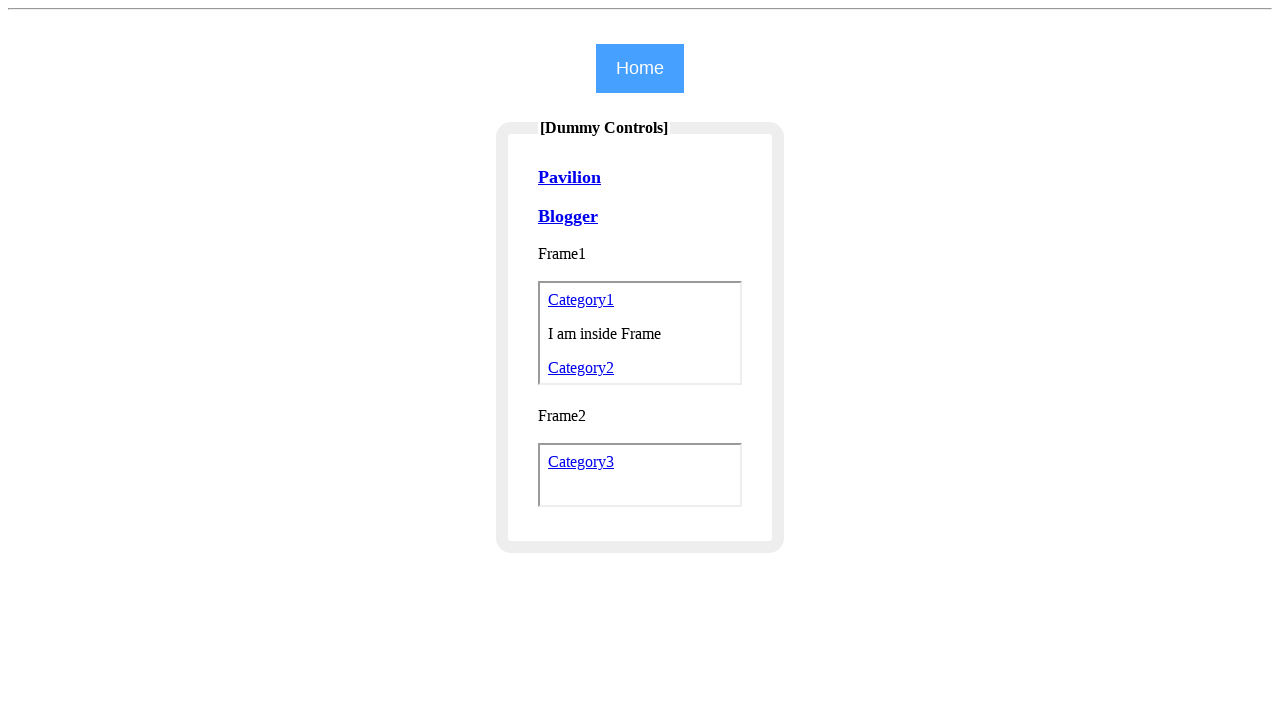

New tab loaded and ready
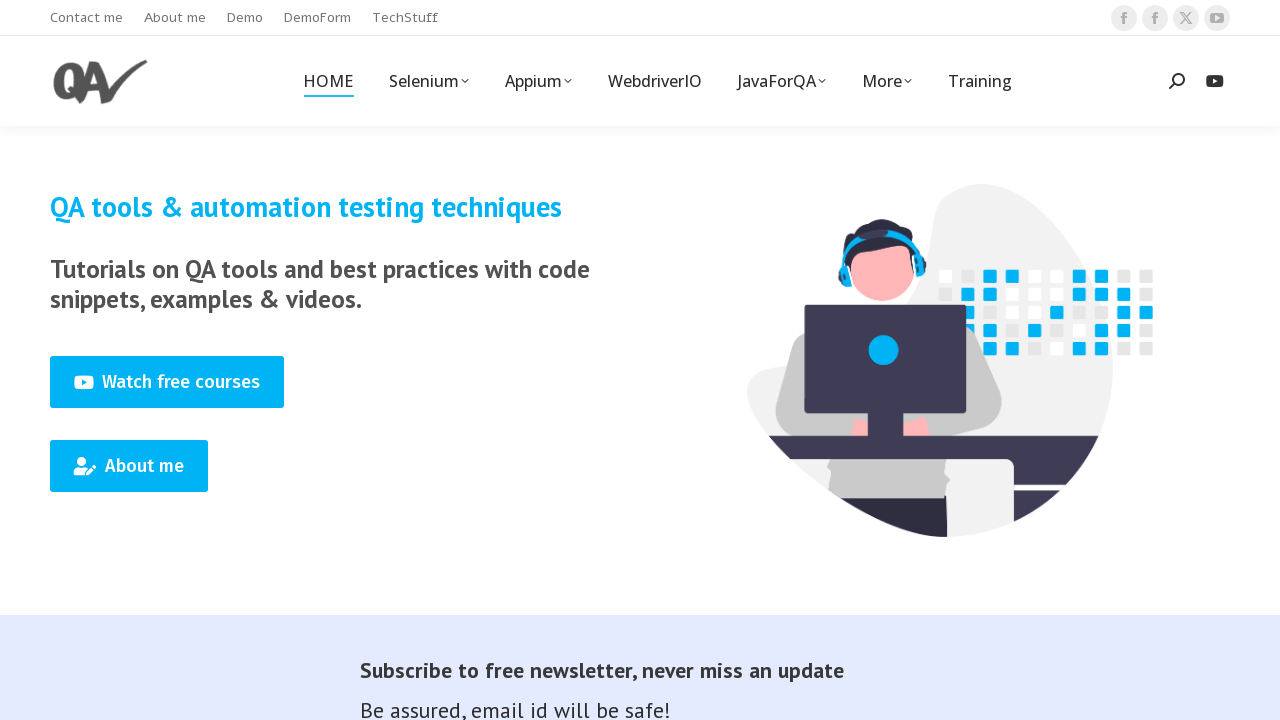

Hovered over Selenium menu item at (428, 81) on xpath=//ul[@id='primary-menu']/li[2]/a
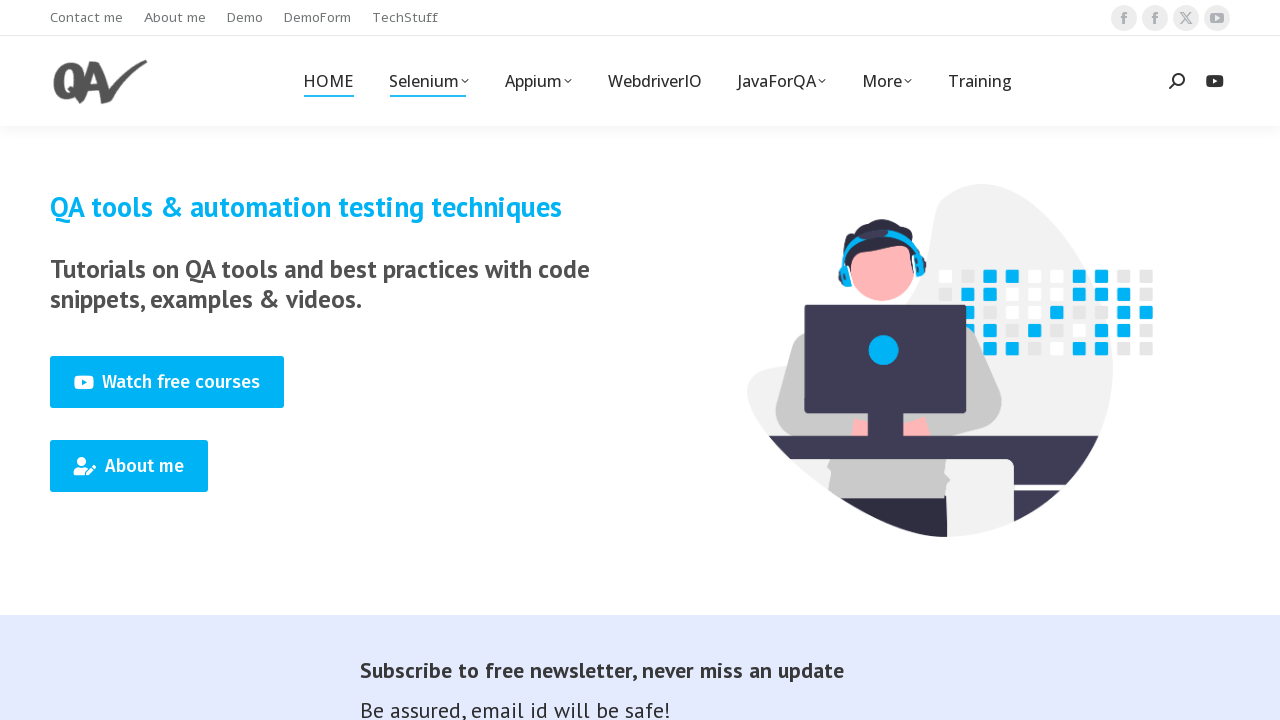

Clicked on Selenium-Python submenu at (452, 196) on xpath=//ul[@id='primary-menu']//li//span[@class='menu-item-text']//span[.='Selen
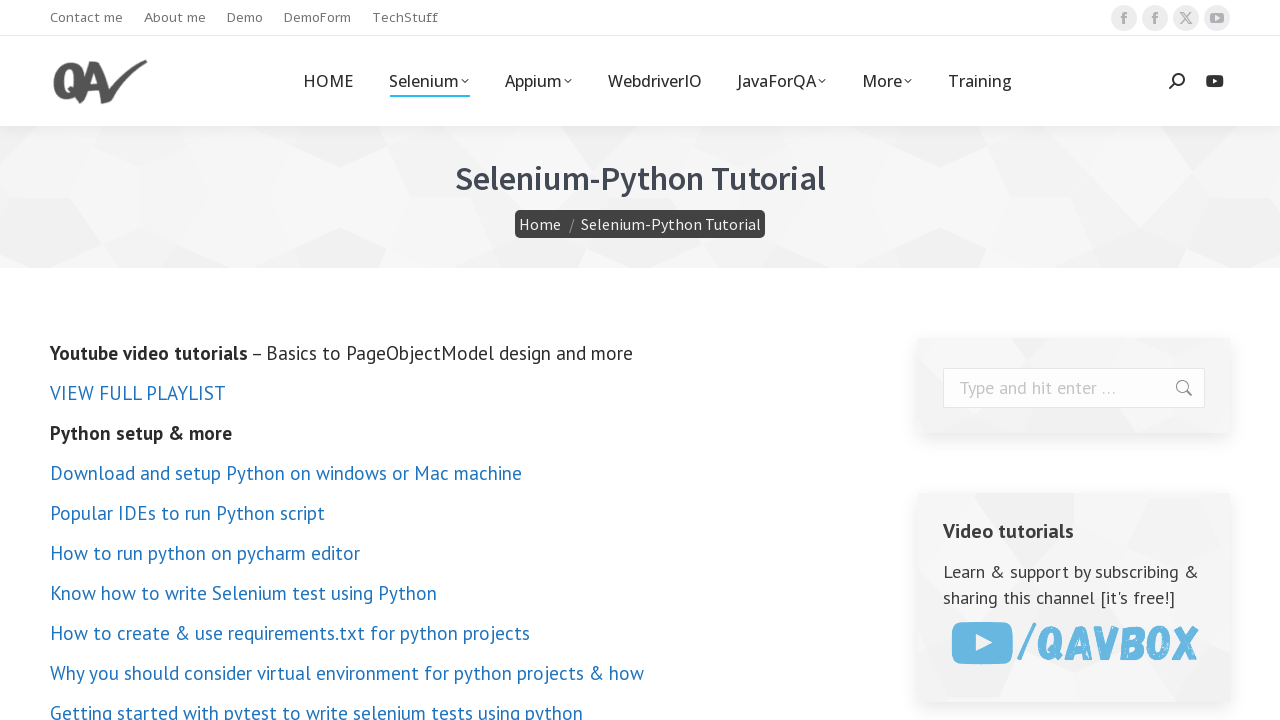

Links on page loaded
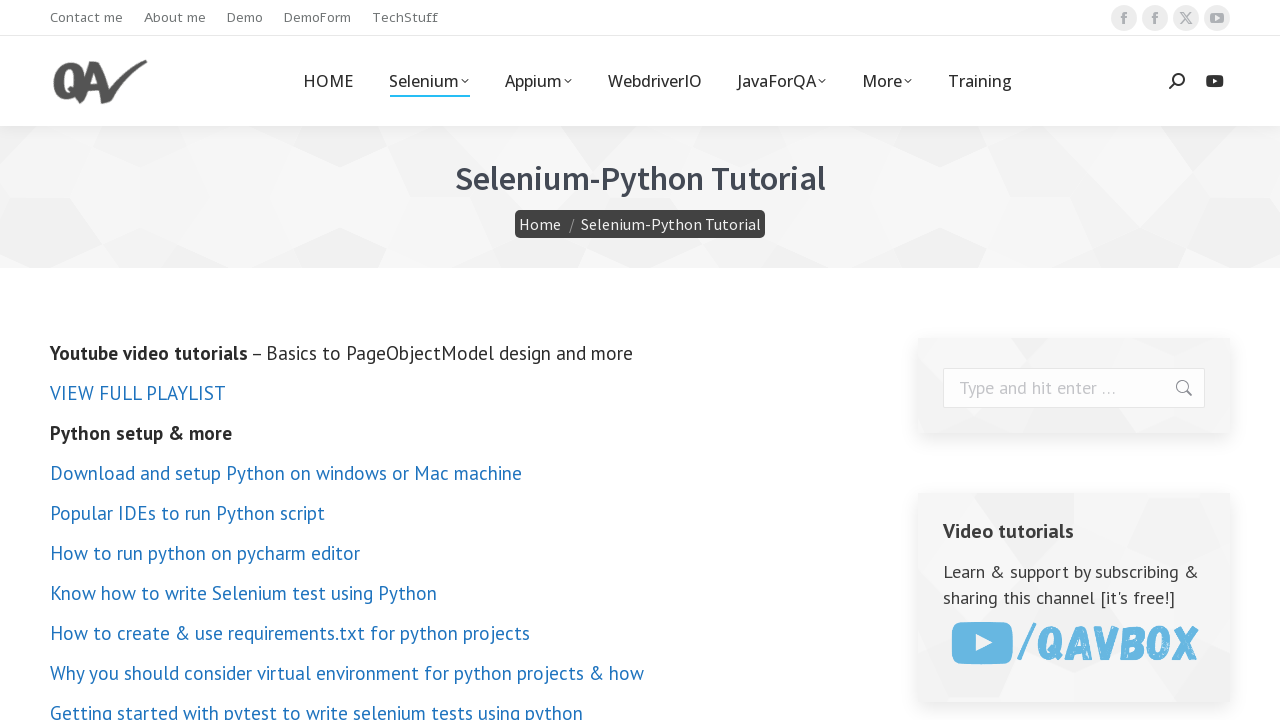

Validated that exactly 22 links are present on the page
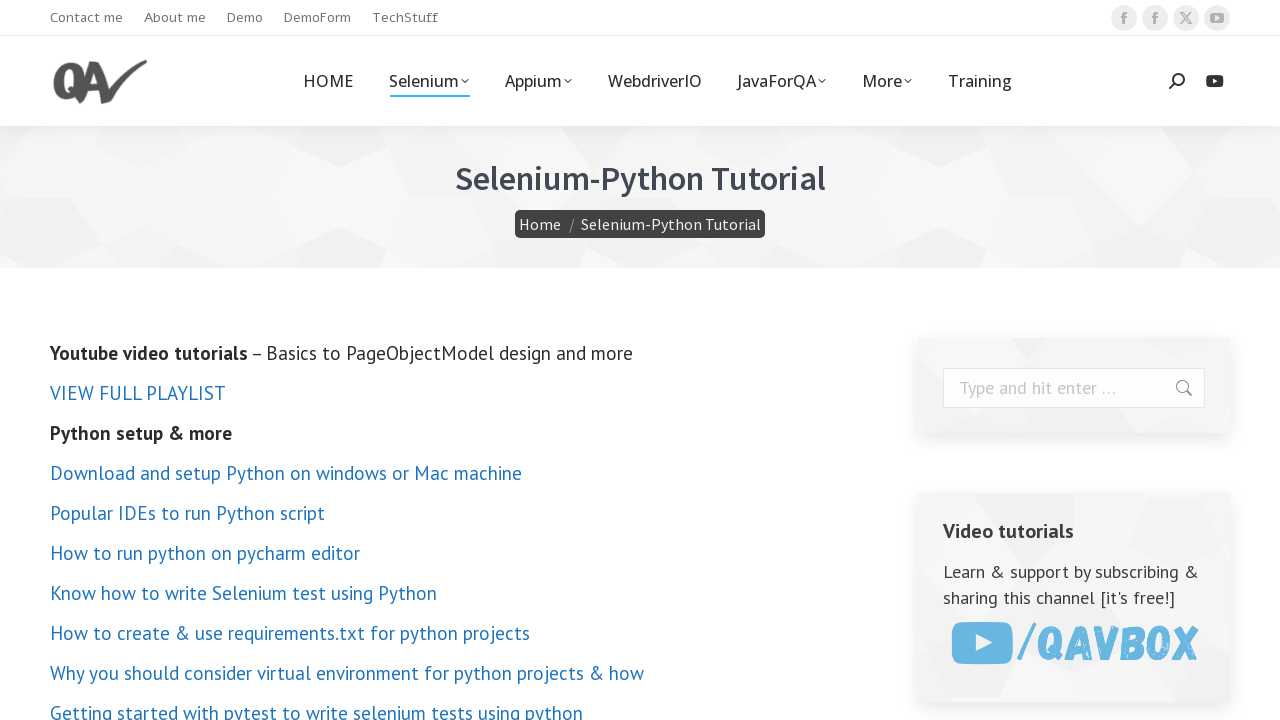

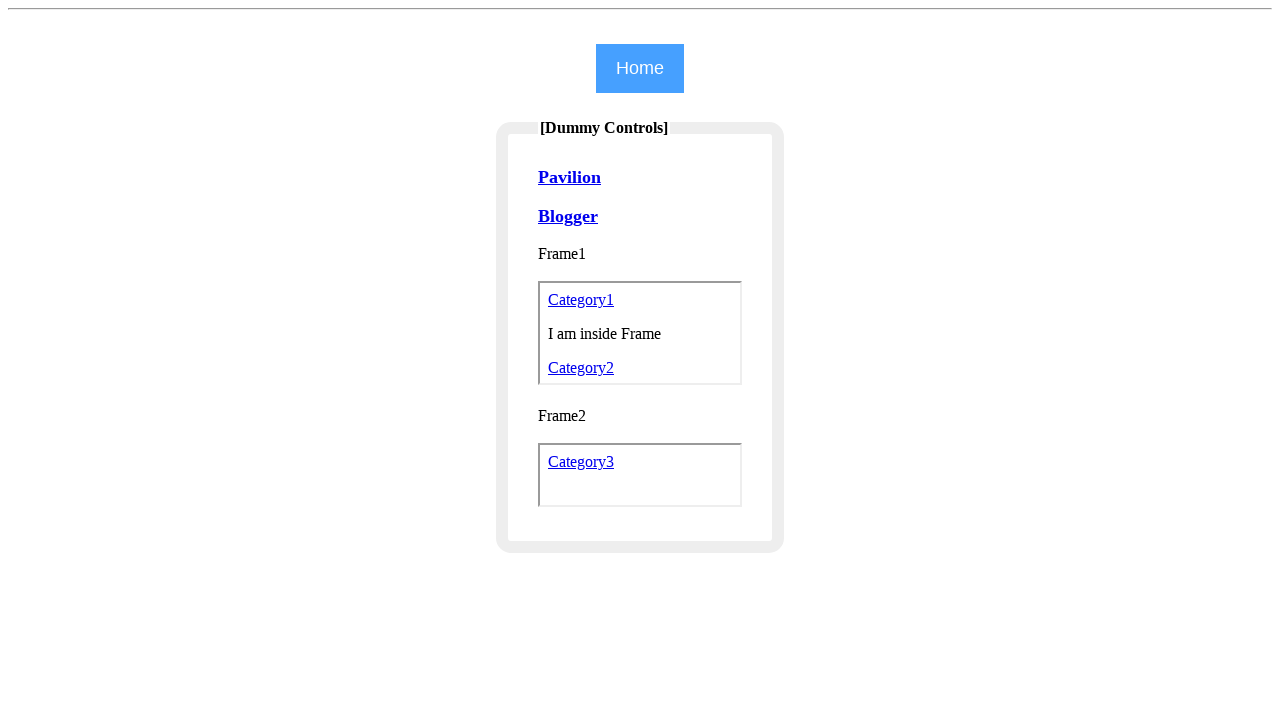